Tests clicking on blinking text element and selecting radio buttons using XPath selectors

Starting URL: https://rahulshettyacademy.com/AutomationPractice/

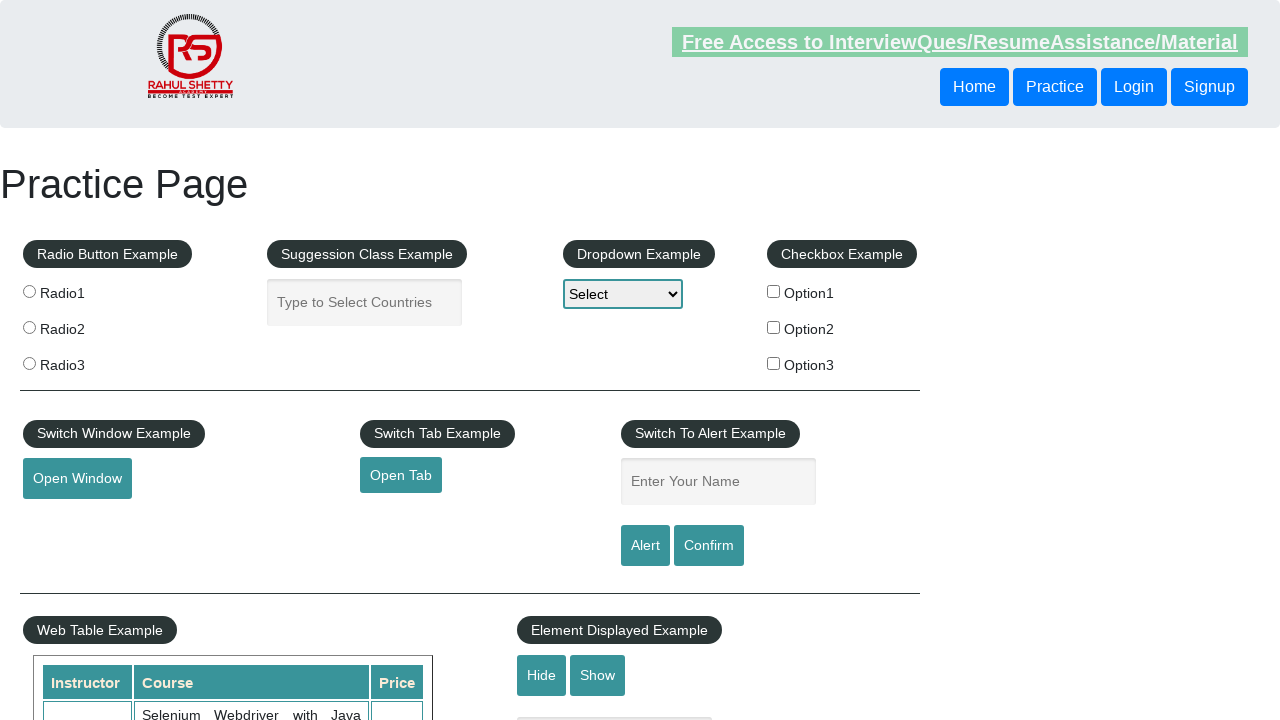

Clicked on blinking text element at (960, 42) on .blinkingText
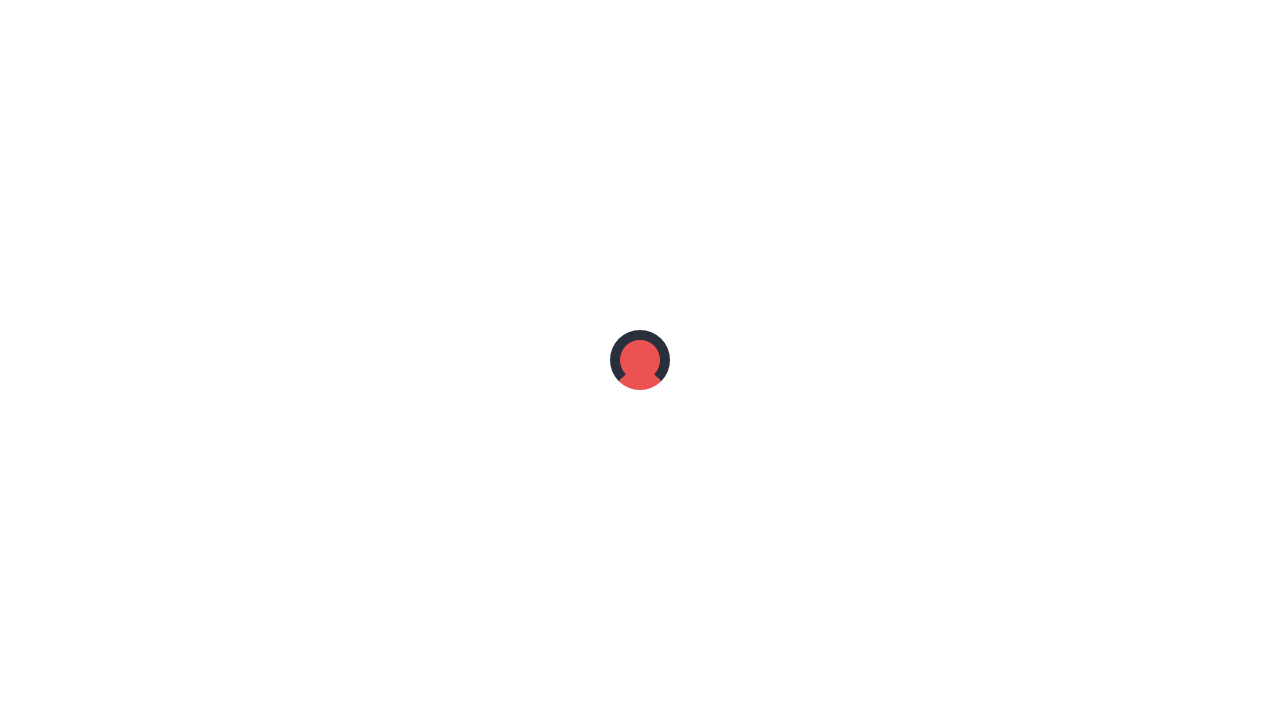

Navigated back to previous page
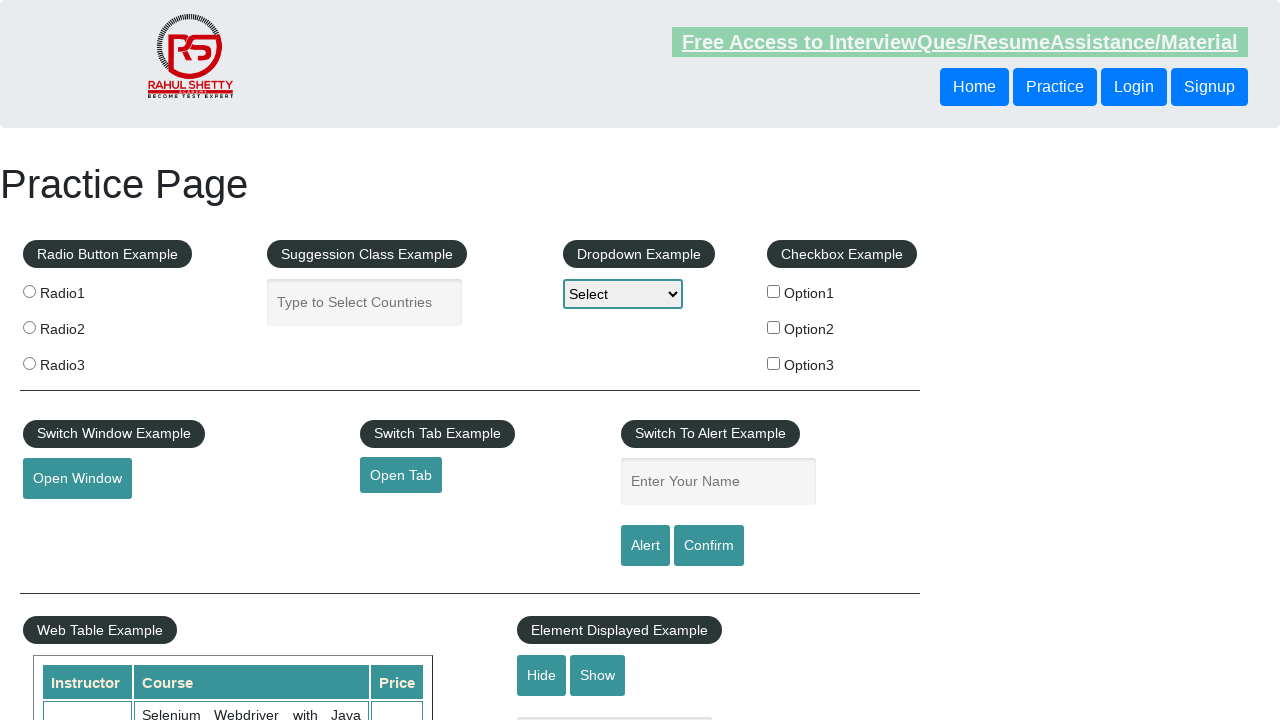

Selected radio button with value 'radio2' at (29, 327) on input[value='radio2']
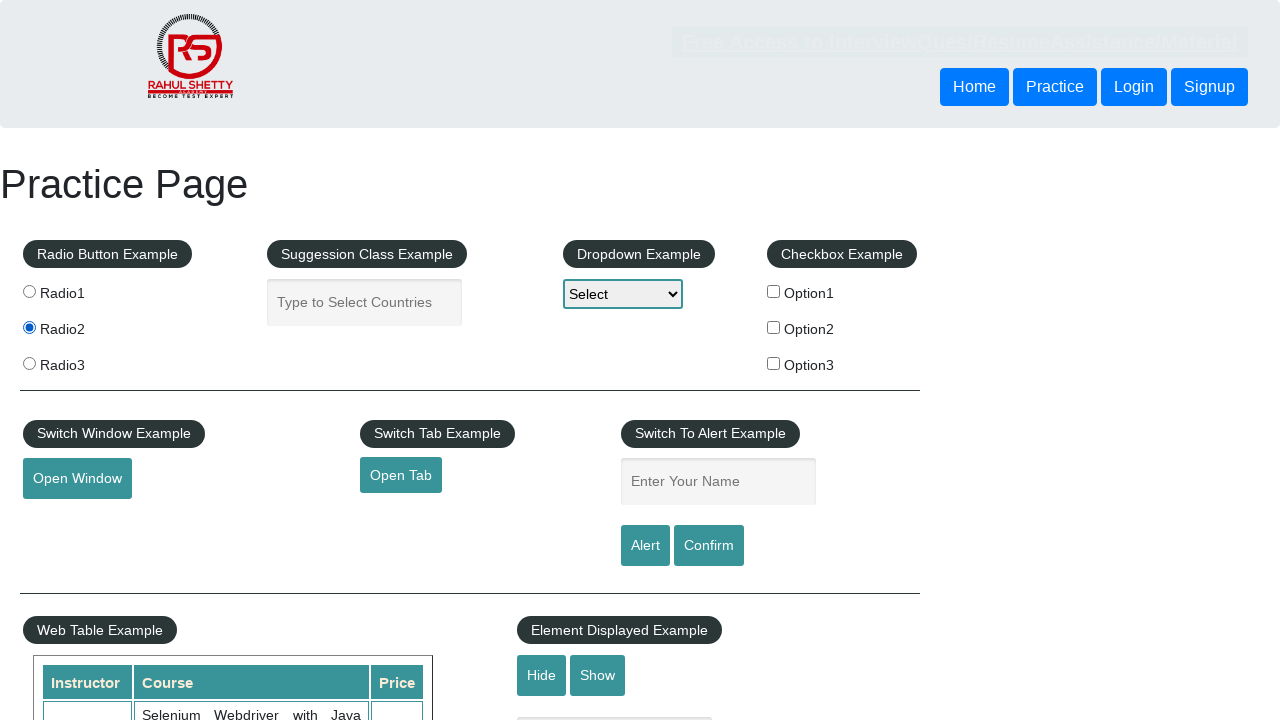

Selected radio button with value 'radio3' and name 'radioButton' at (29, 363) on input[value='radio3'][name='radioButton']
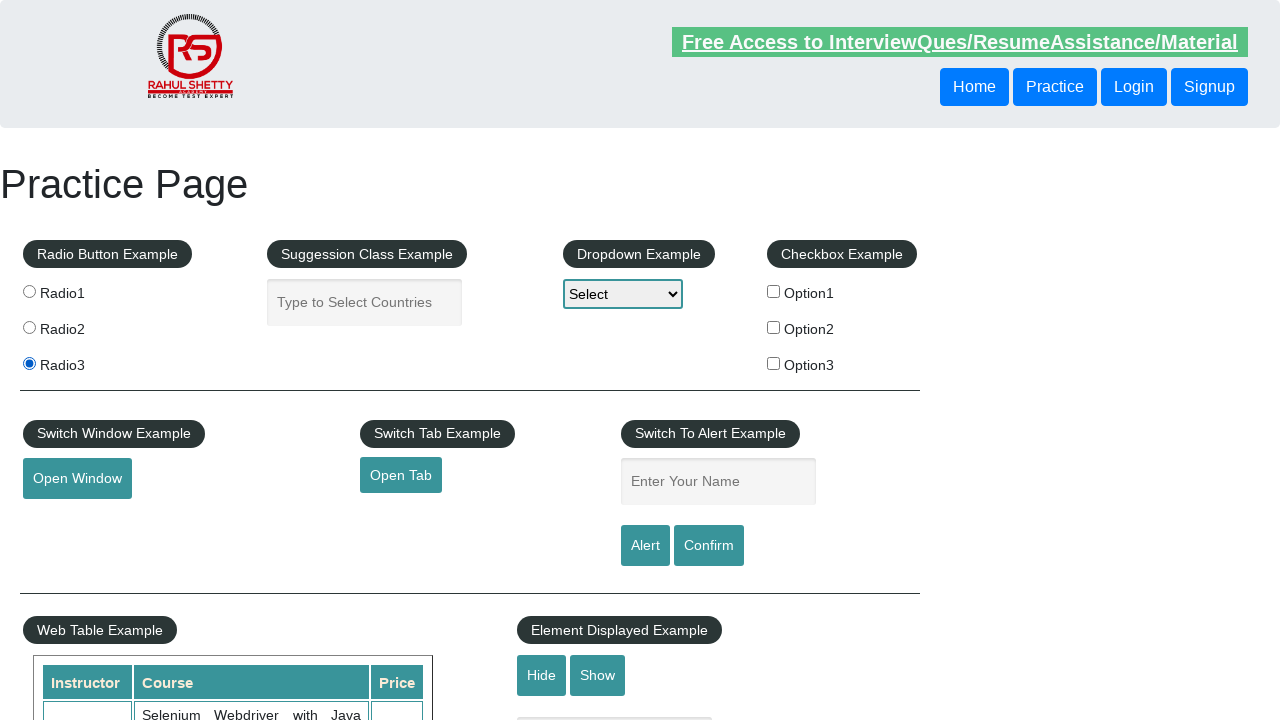

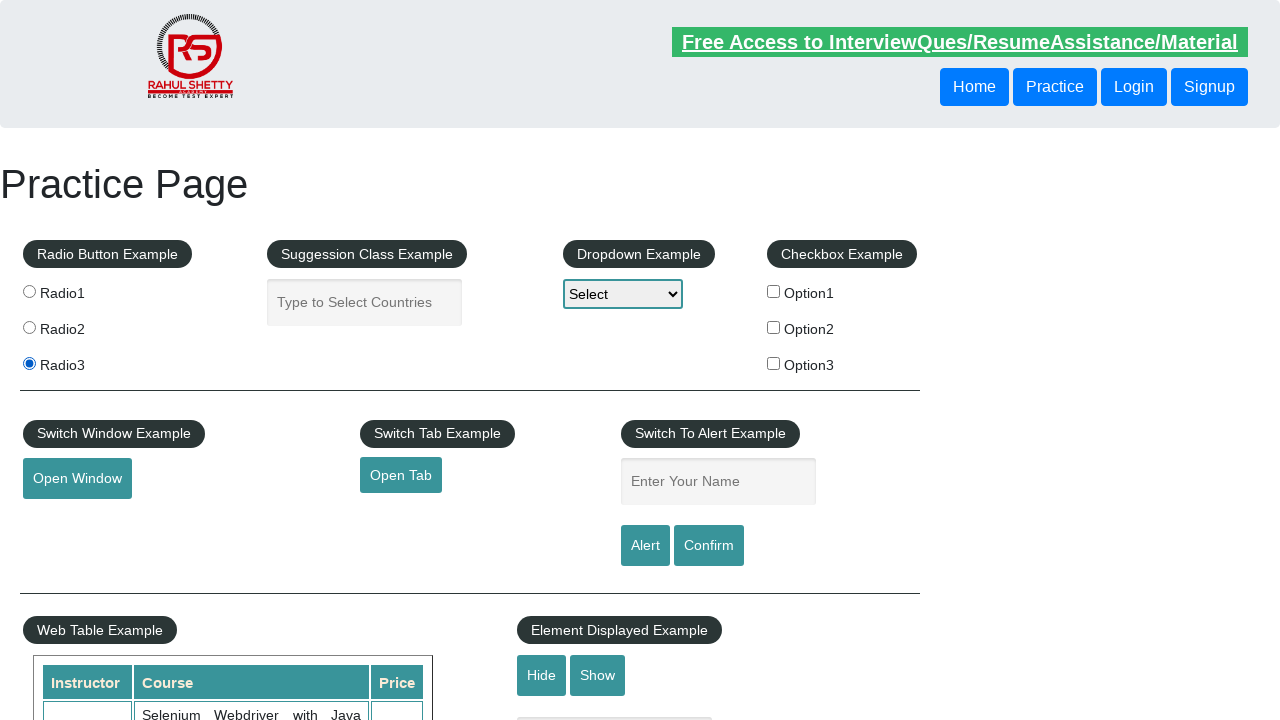